Tests file download functionality by navigating to a download page and clicking the first download link to trigger a file download

Starting URL: http://the-internet.herokuapp.com/download

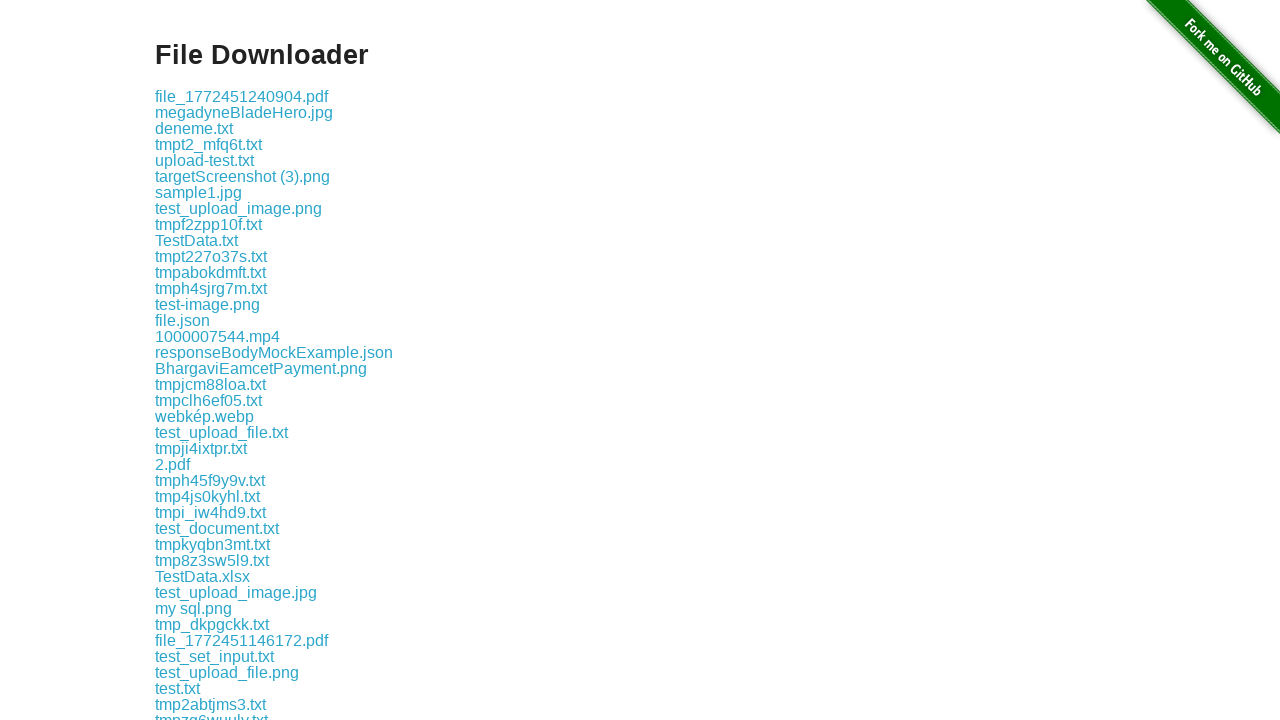

Clicked the first download link at (242, 96) on .example a
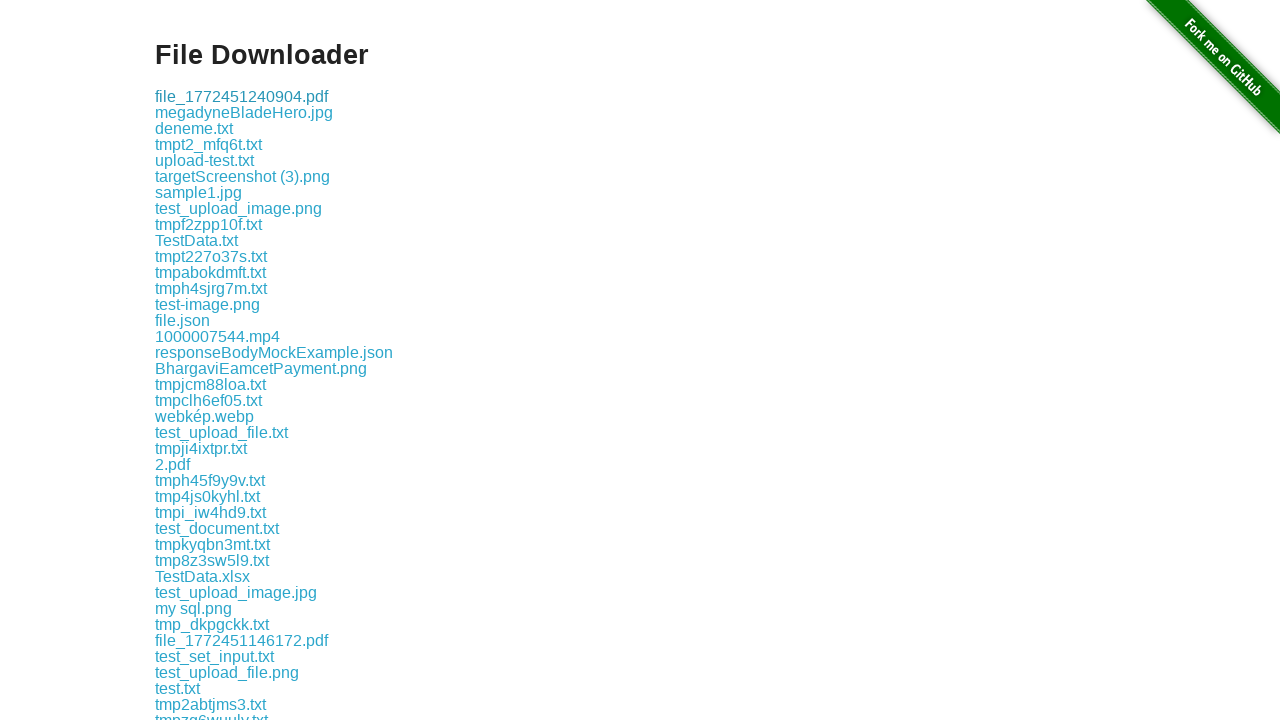

Waited for file download to complete
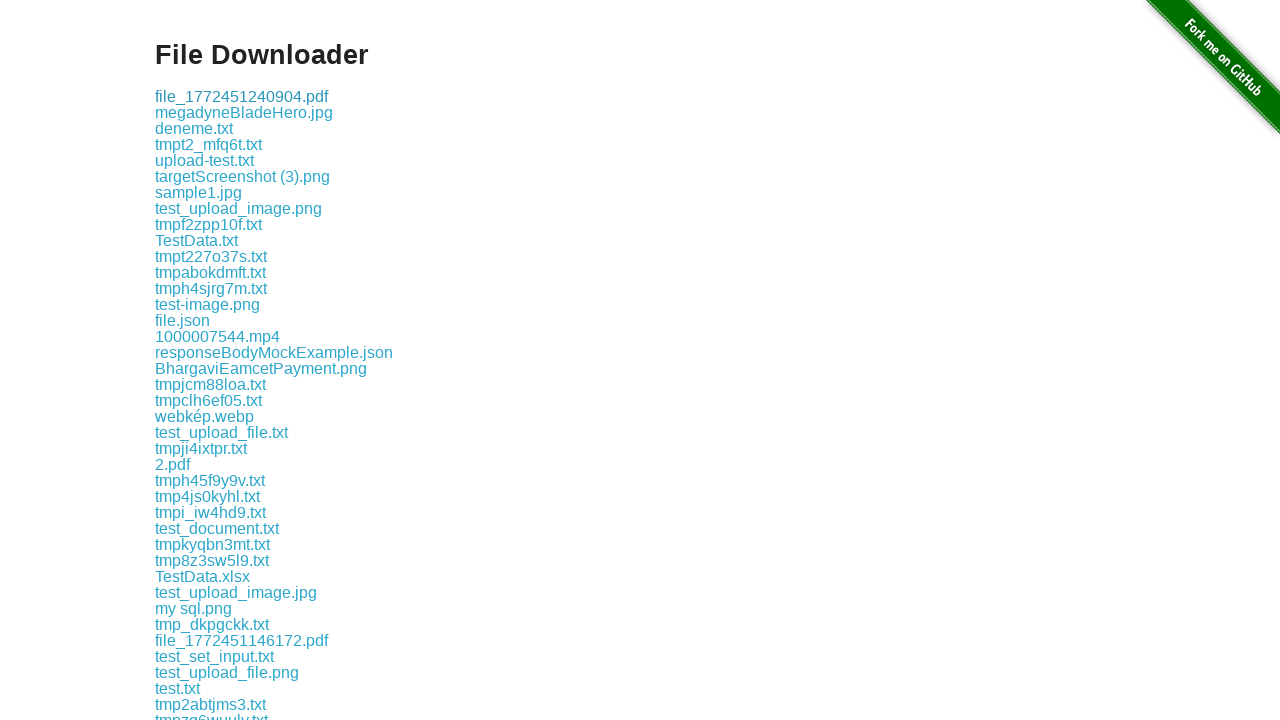

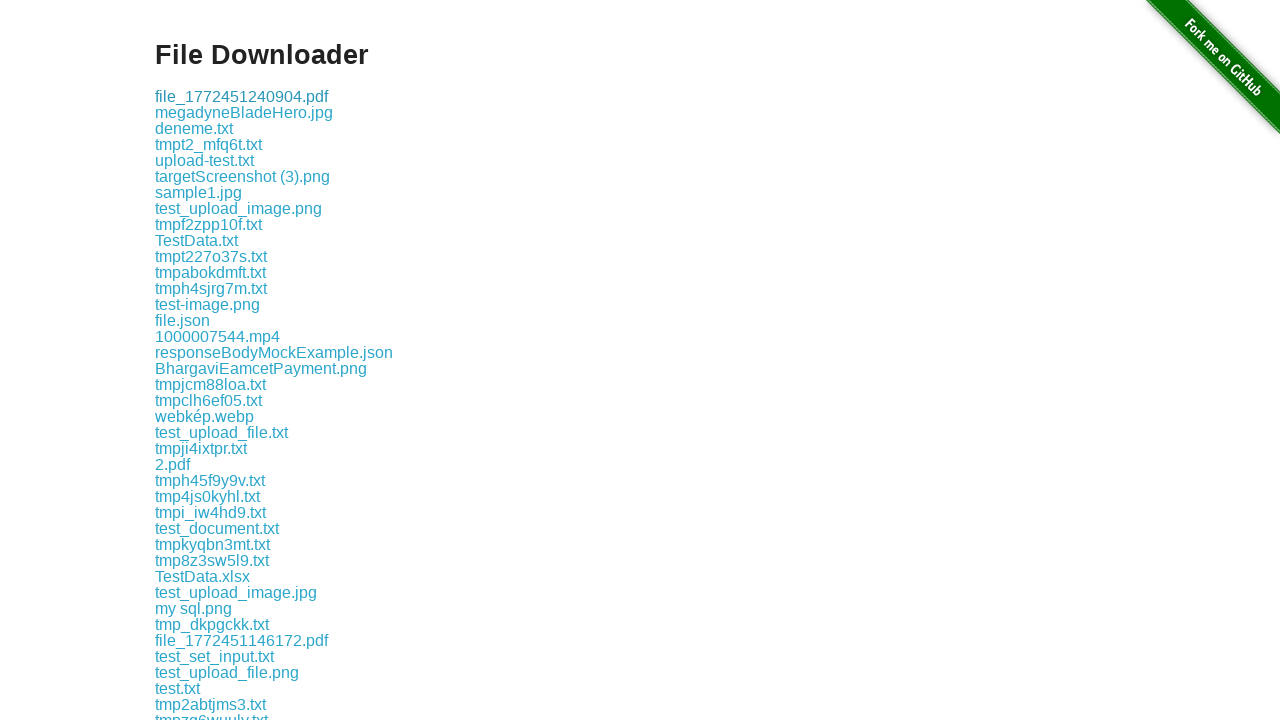